Tests JavaScript execution capabilities by scrolling down the page, scrolling back up, and clicking a checkbox element using JavaScript evaluation

Starting URL: https://rahulshettyacademy.com/AutomationPractice/

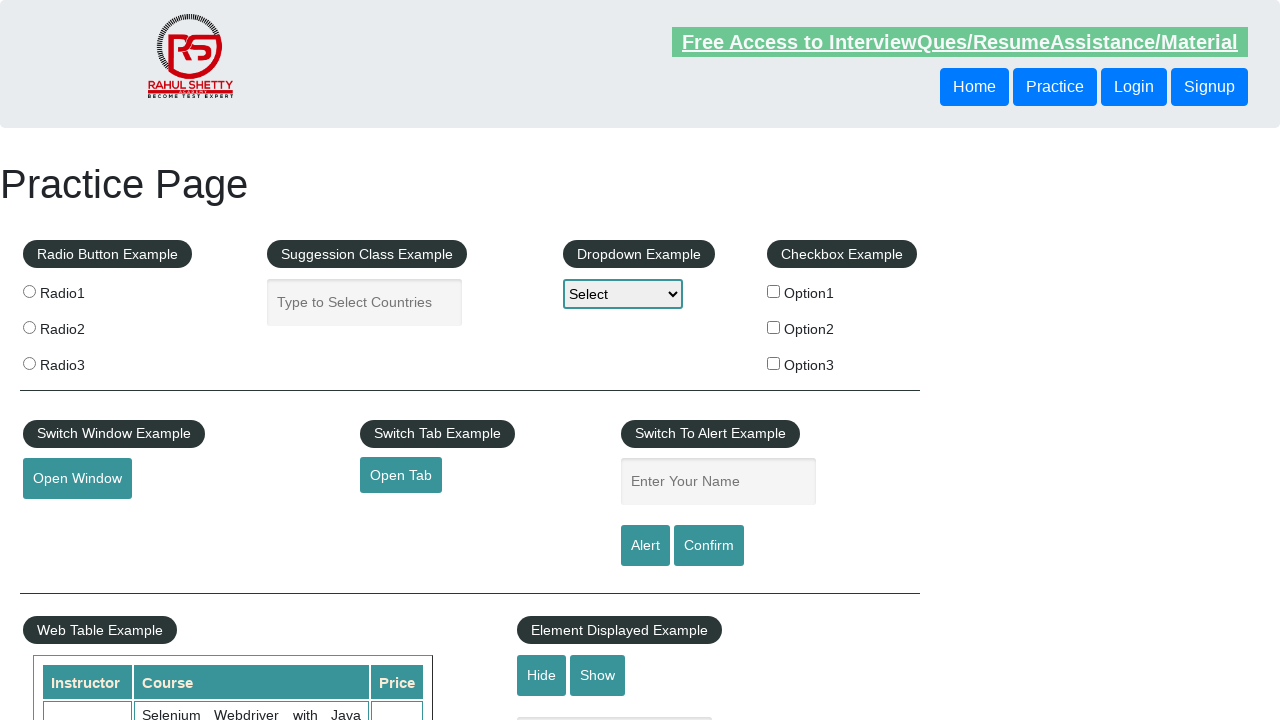

Scrolled down the page by 3000 pixels using JavaScript
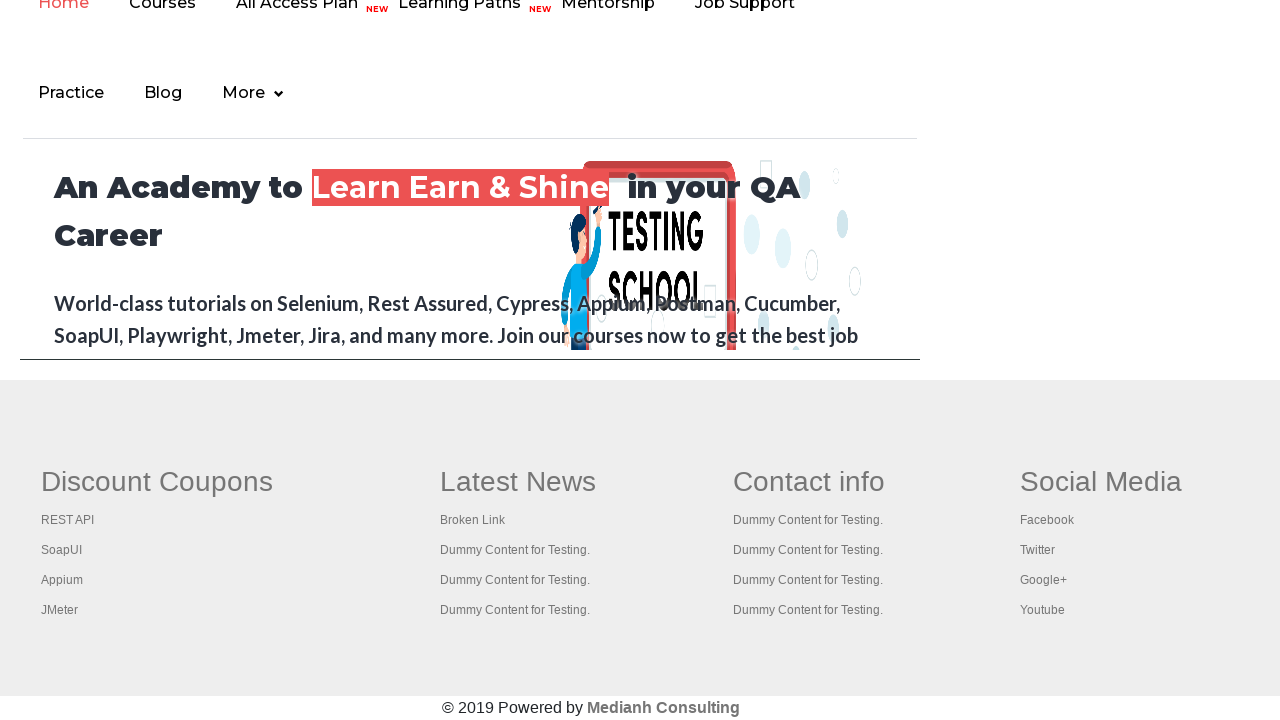

Scrolled back up the page by 3000 pixels using JavaScript
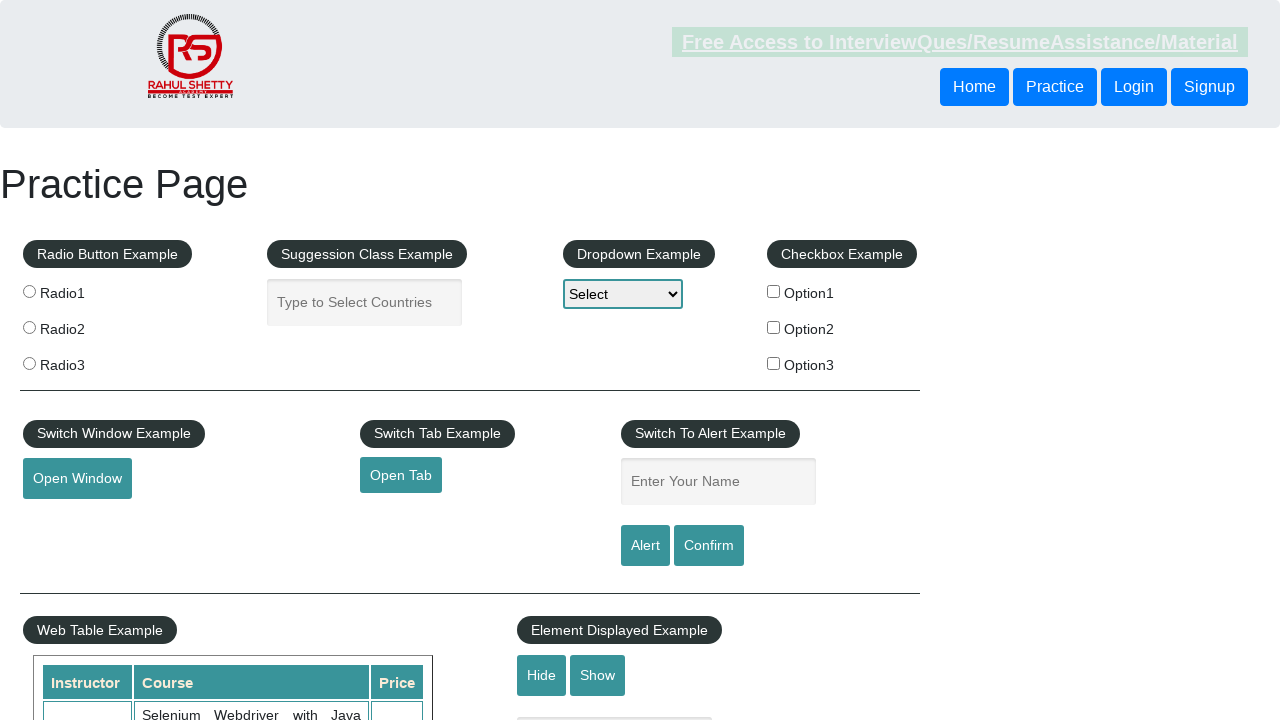

Clicked the first checkbox option (checkBoxOption1) using JavaScript
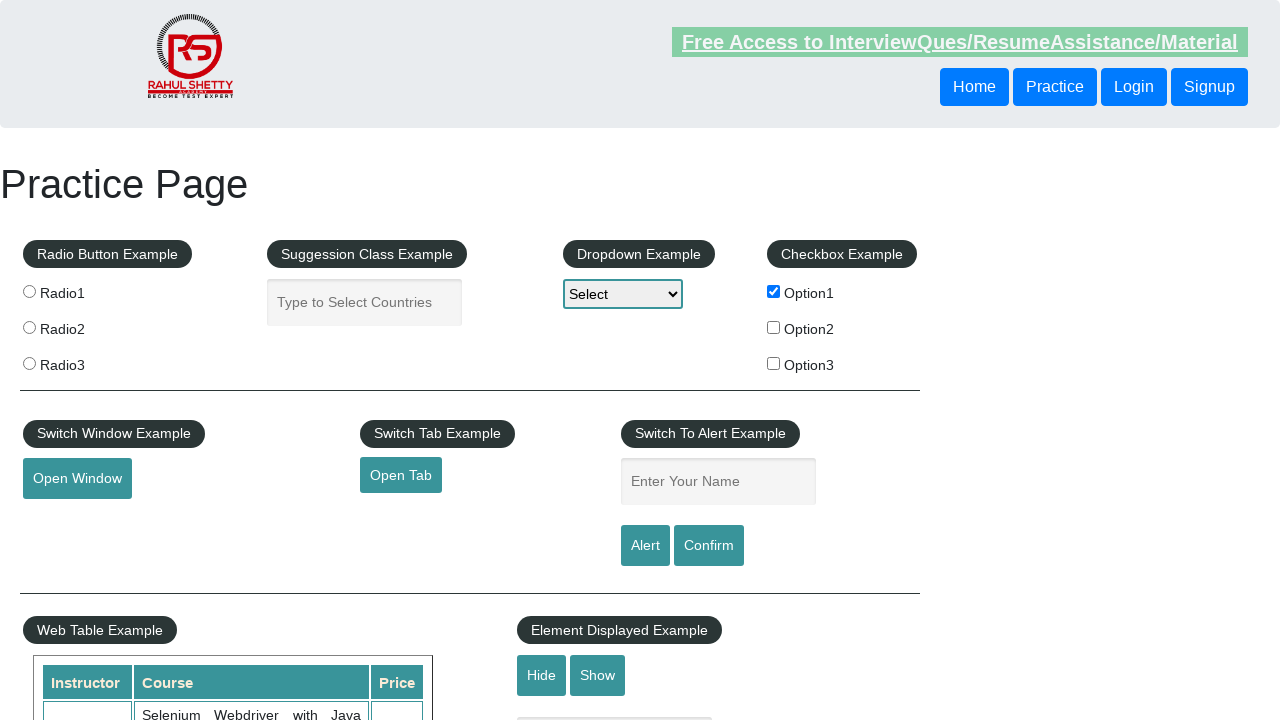

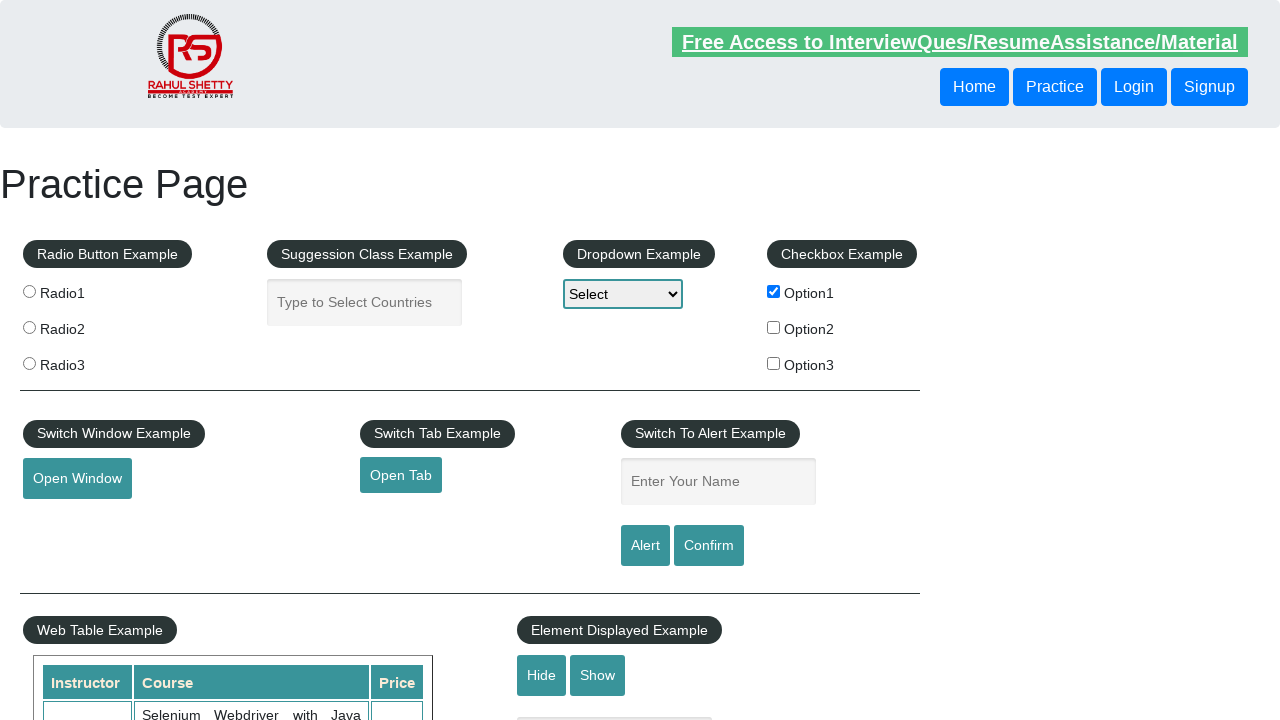